Tests window handling by clicking the Privacy link on Gmail homepage, switching between browser windows, and clicking Terms of Service link in the new window

Starting URL: https://www.gmail.com

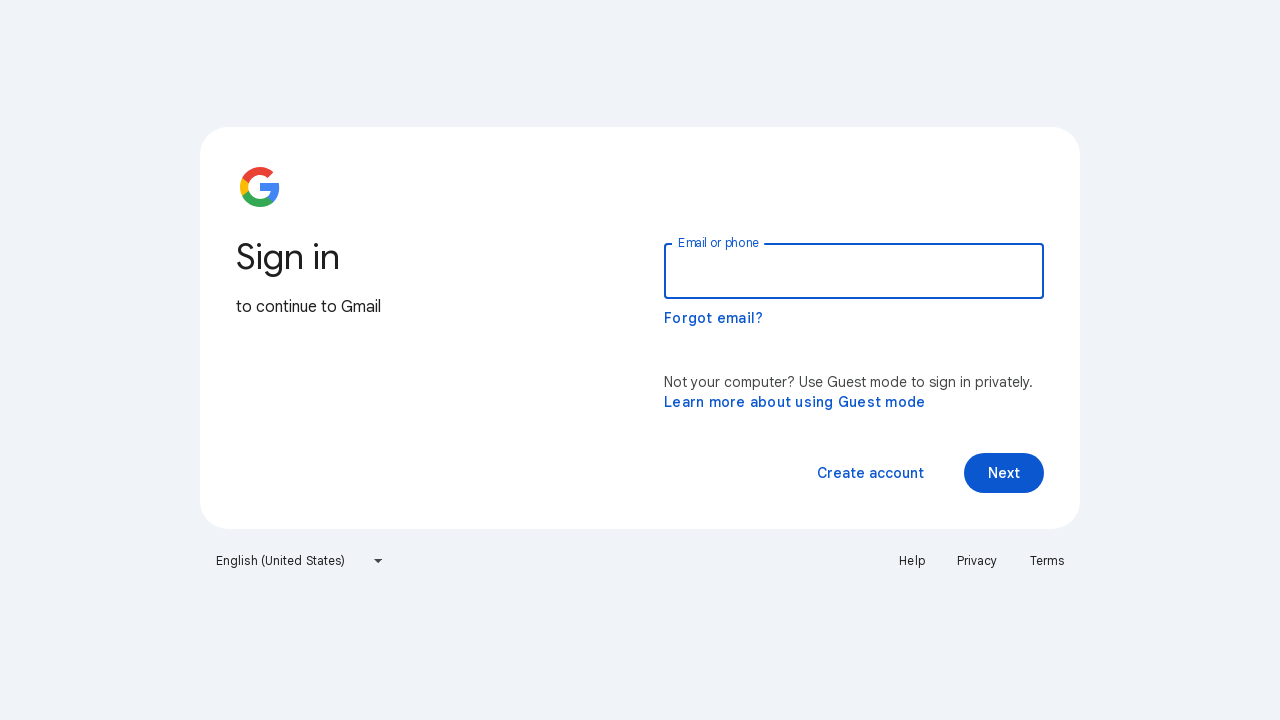

Clicked Privacy link on Gmail homepage at (977, 561) on a:has-text('Privacy')
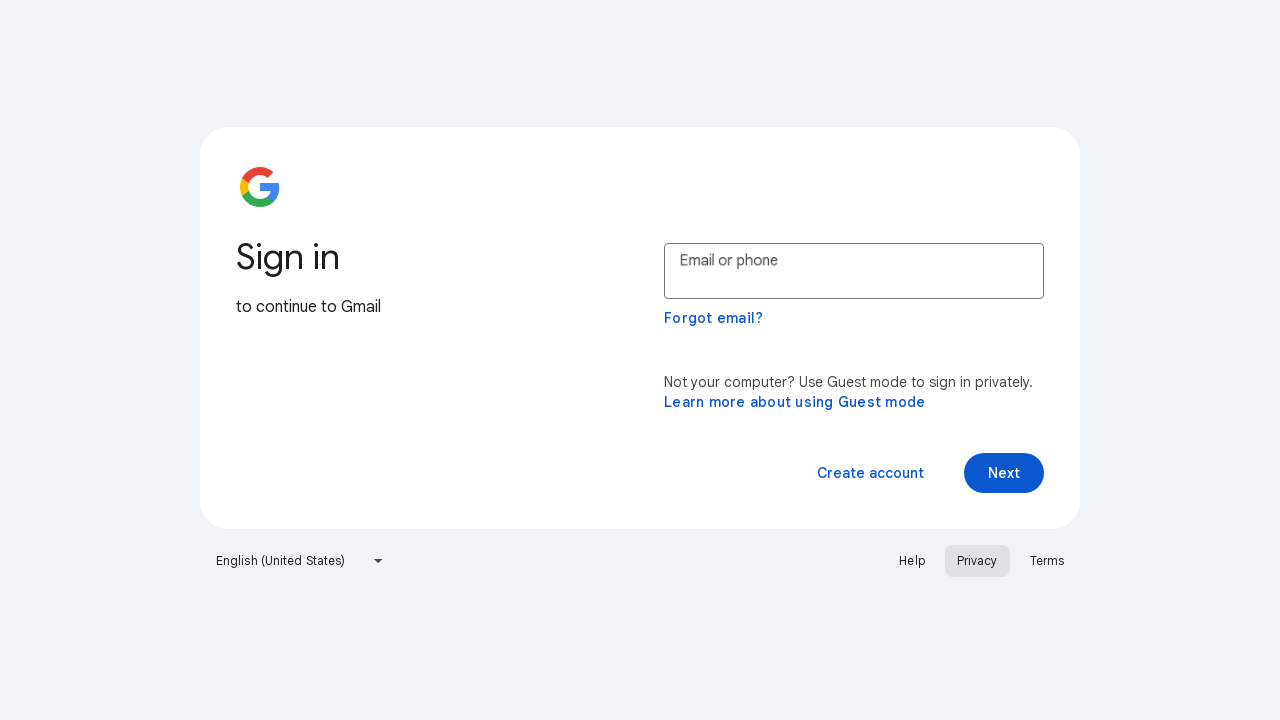

Waited 1000ms for new page to fully open
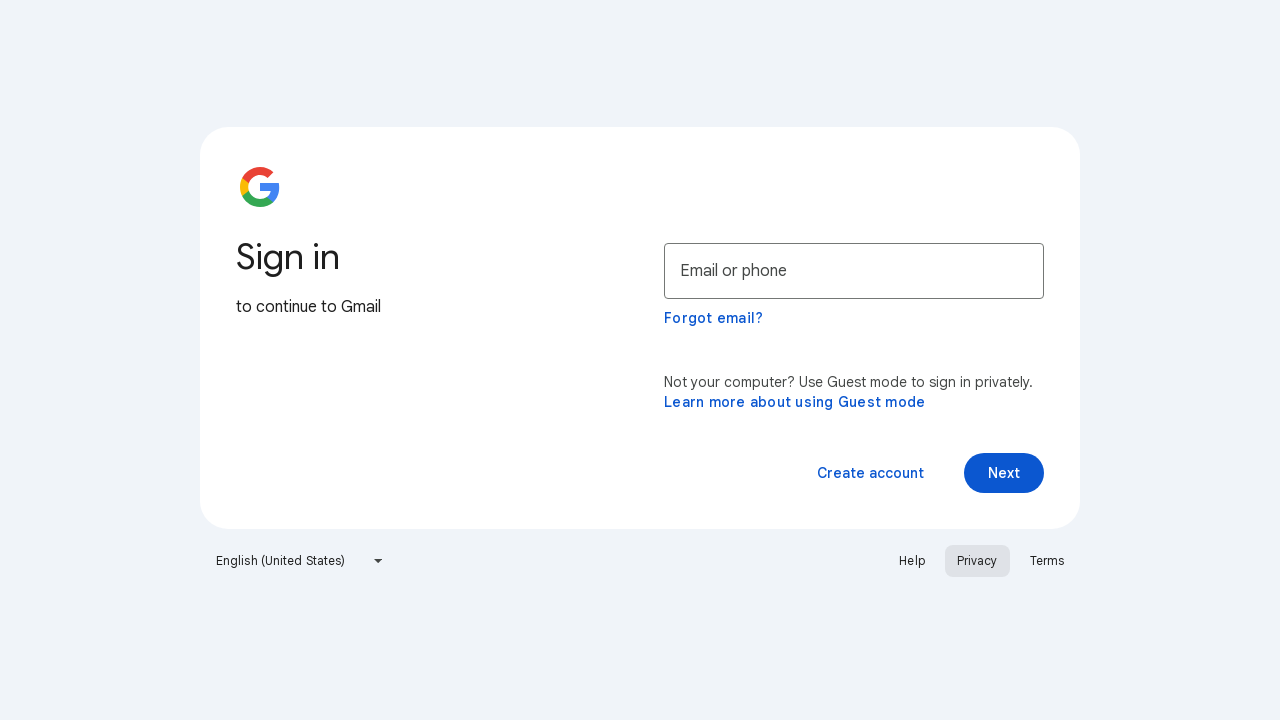

Retrieved all pages from browser context
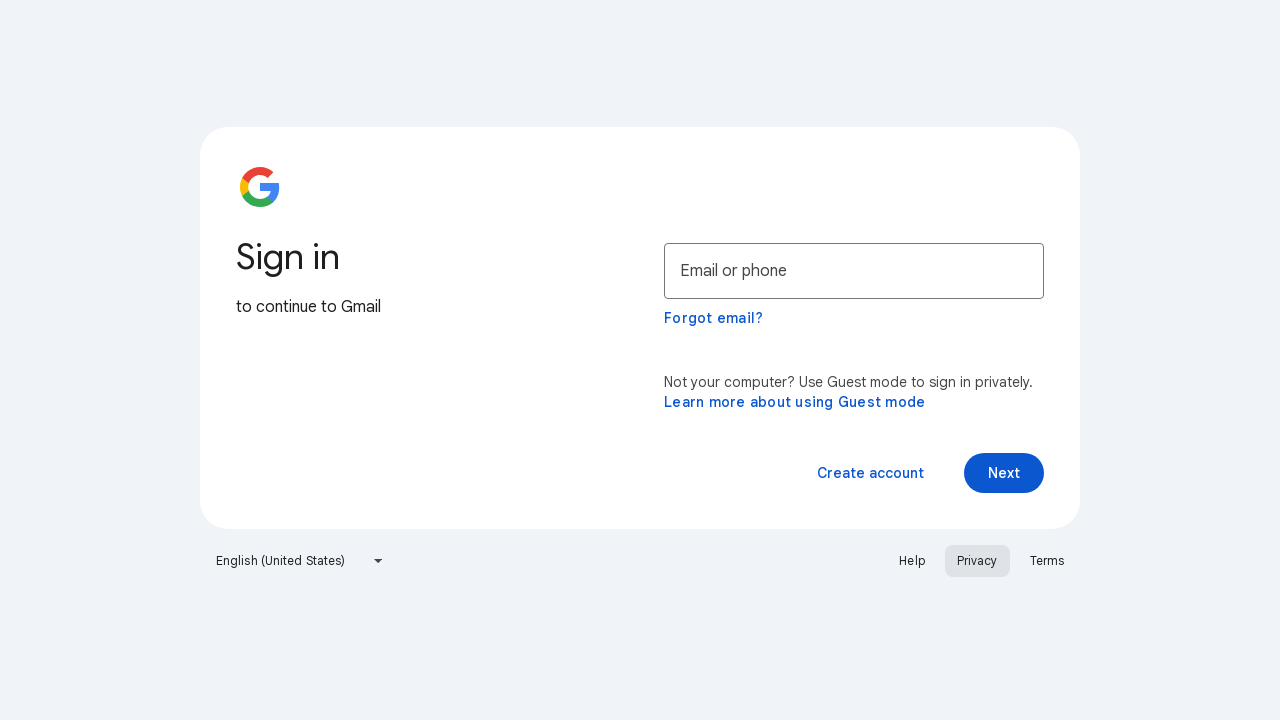

Switched to newly opened window/tab
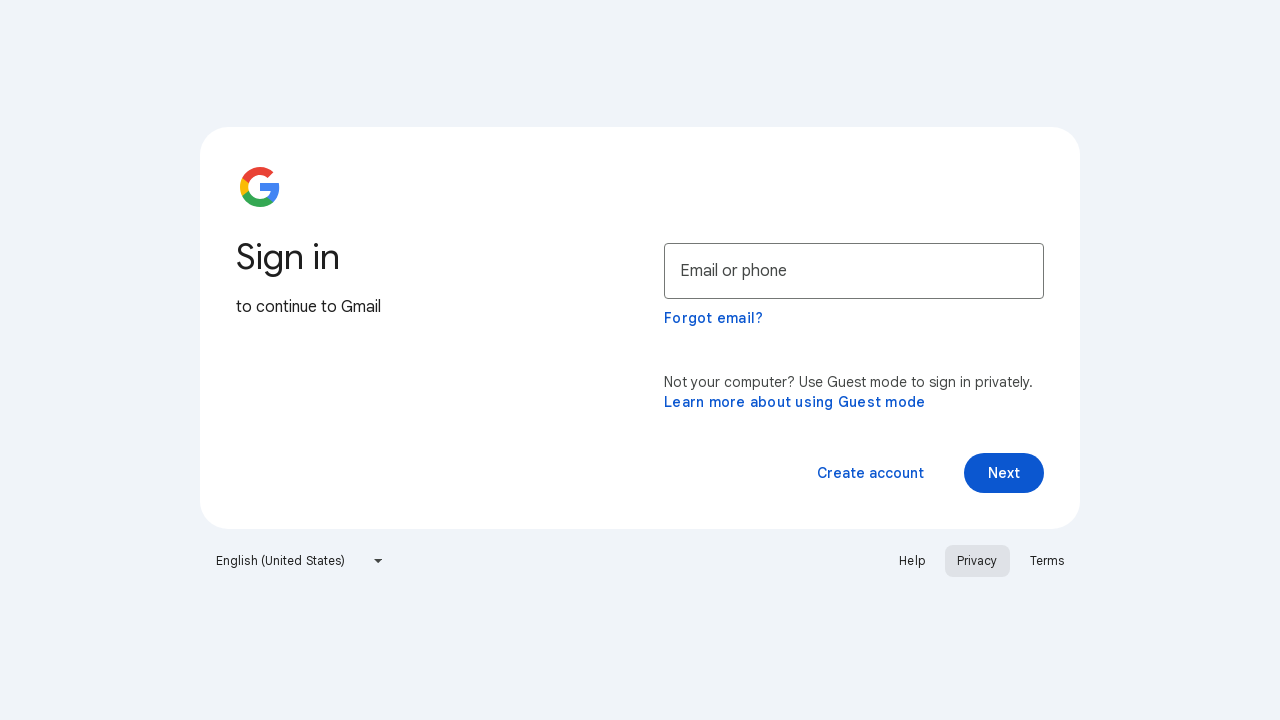

Clicked Terms of Service link in new window at (338, 78) on a:has-text('Terms of Service')
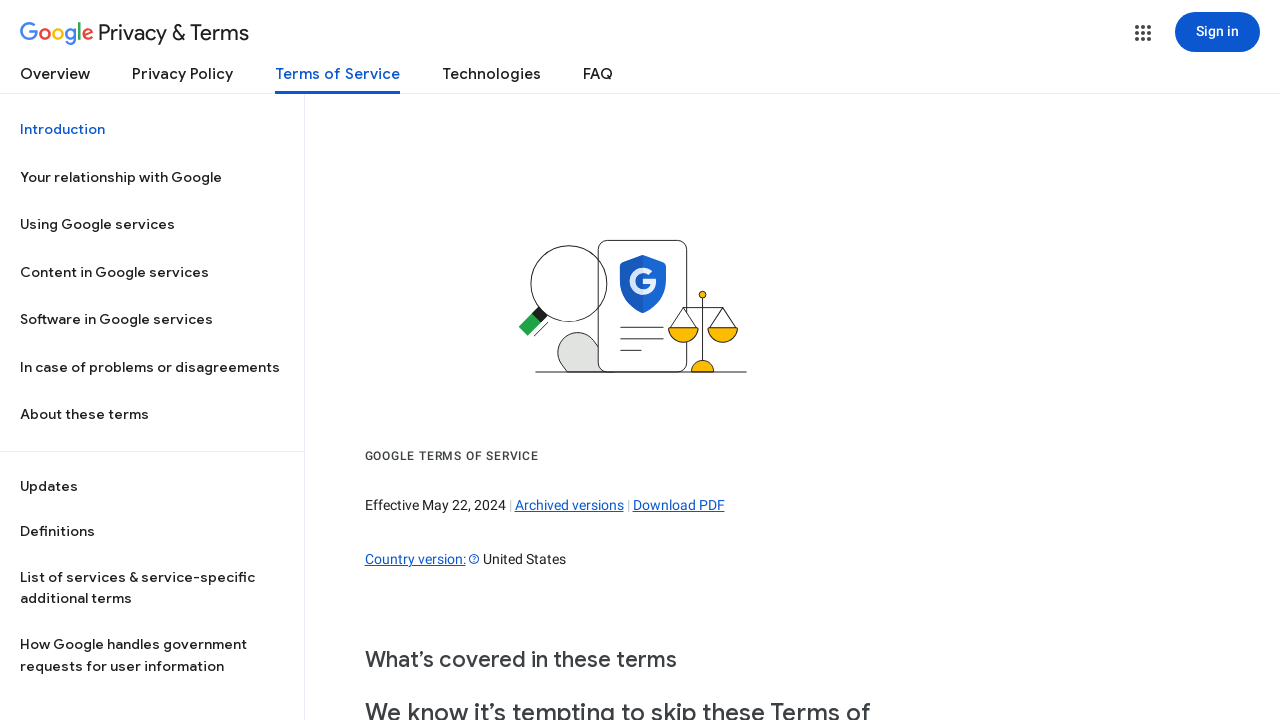

Waited for Terms of Service page to fully load
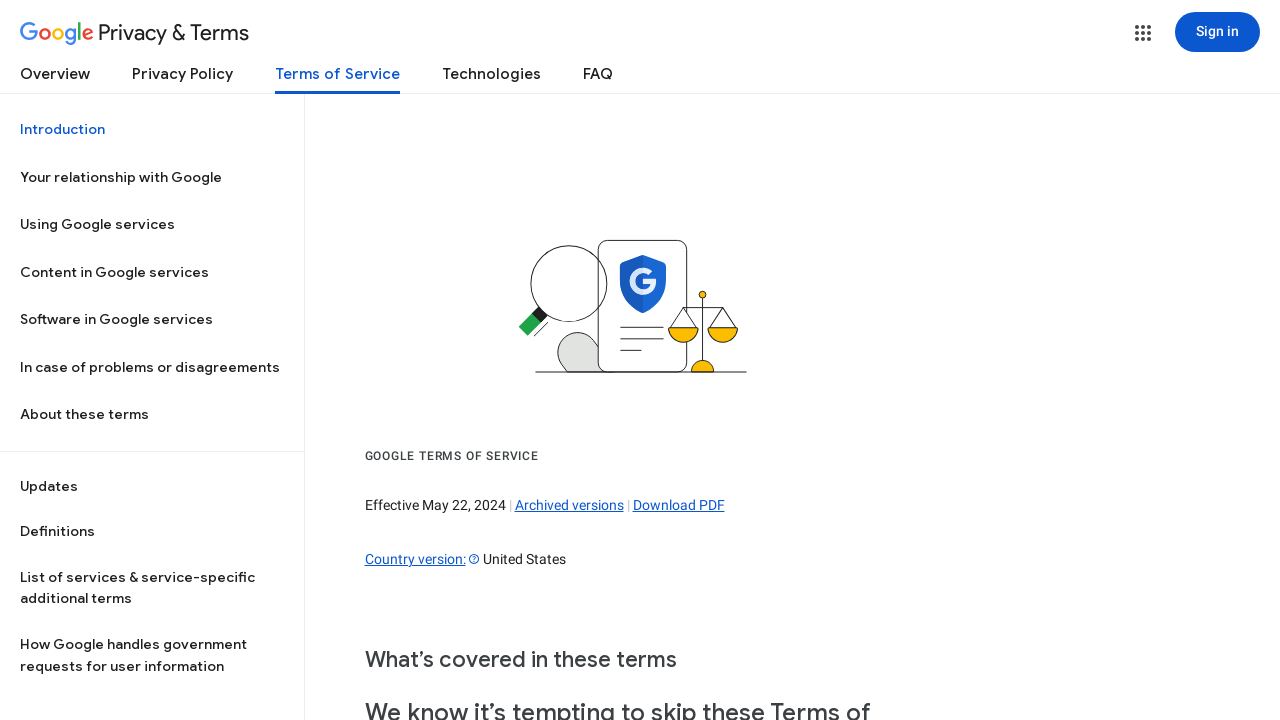

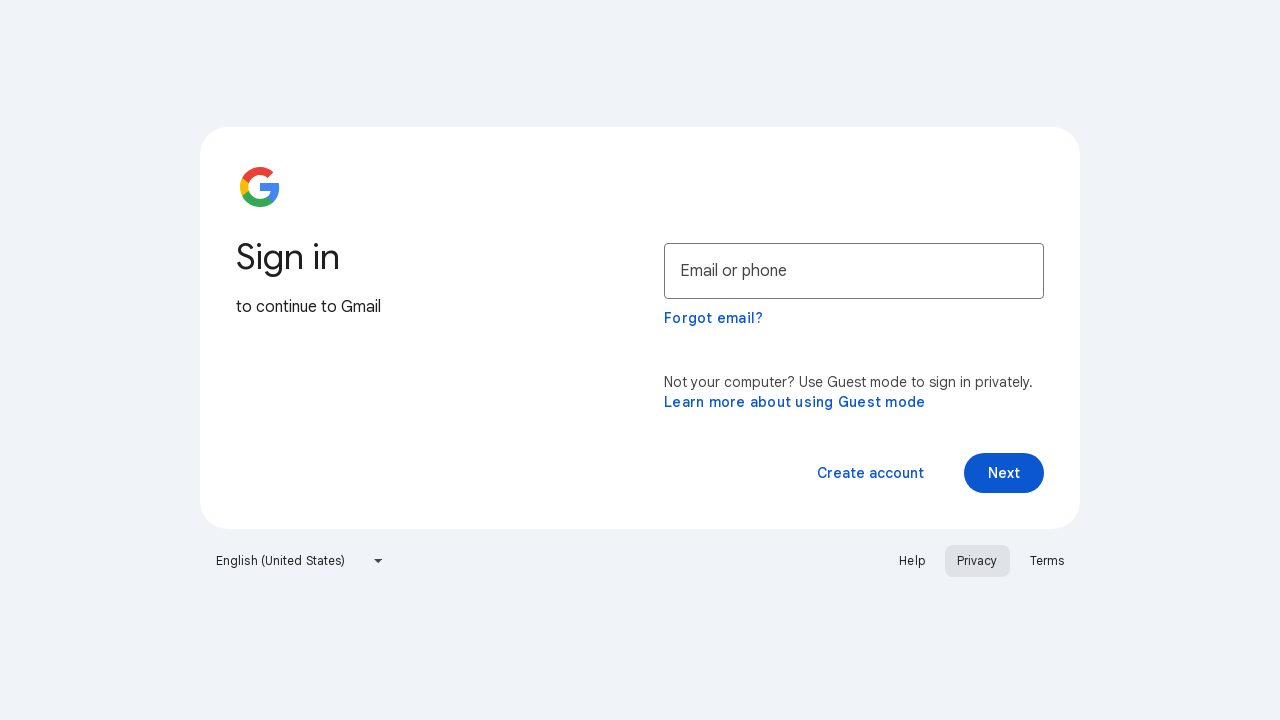